Tests file upload functionality by clicking on the file upload button to trigger the file input dialog

Starting URL: https://practice.expandtesting.com/upload

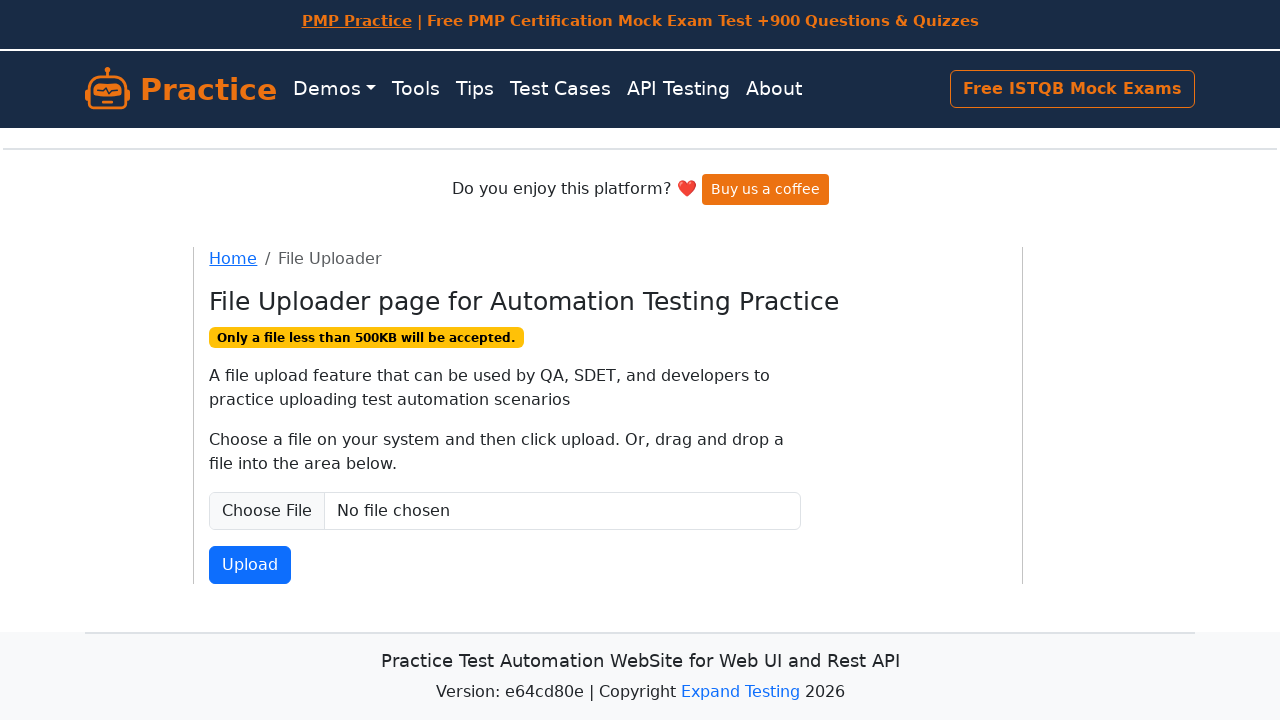

Navigated to file upload practice page
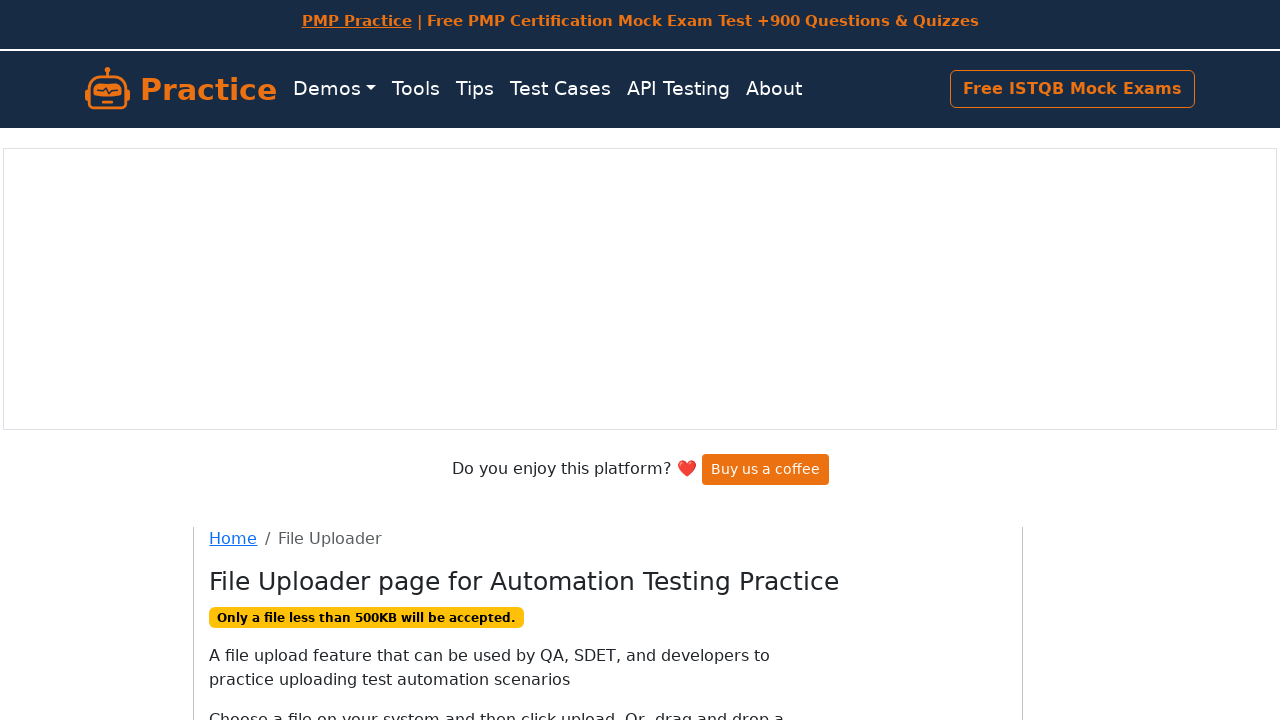

Clicked on the file upload button to trigger file input dialog at (505, 401) on #fileInput
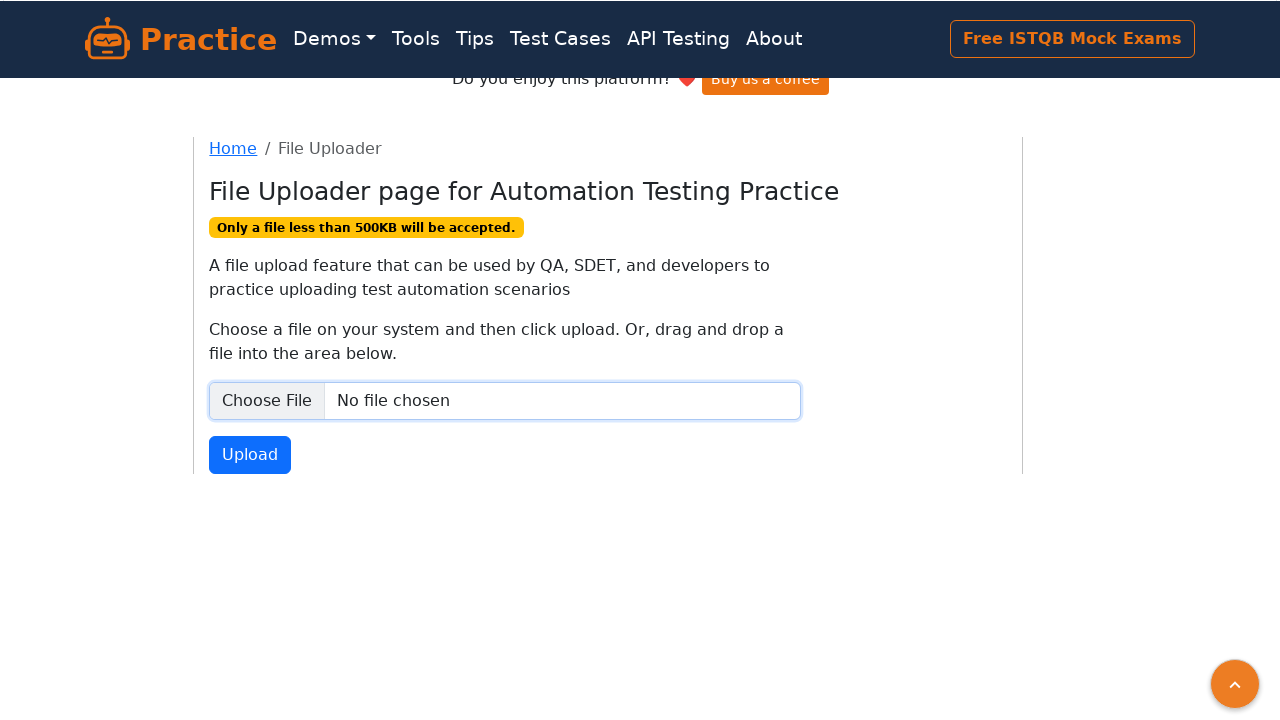

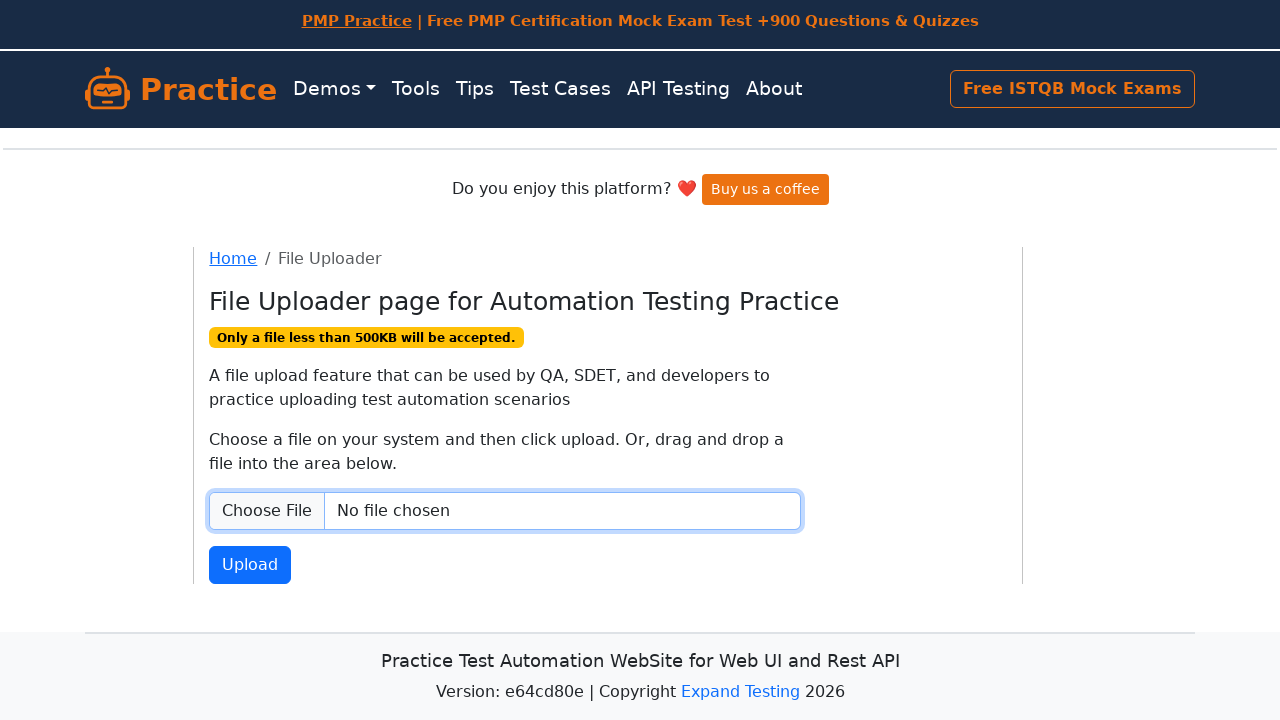